Tests React Semantic UI editable/searchable dropdown by typing country names to filter and then selecting from the filtered results.

Starting URL: https://react.semantic-ui.com/maximize/dropdown-example-search-selection/

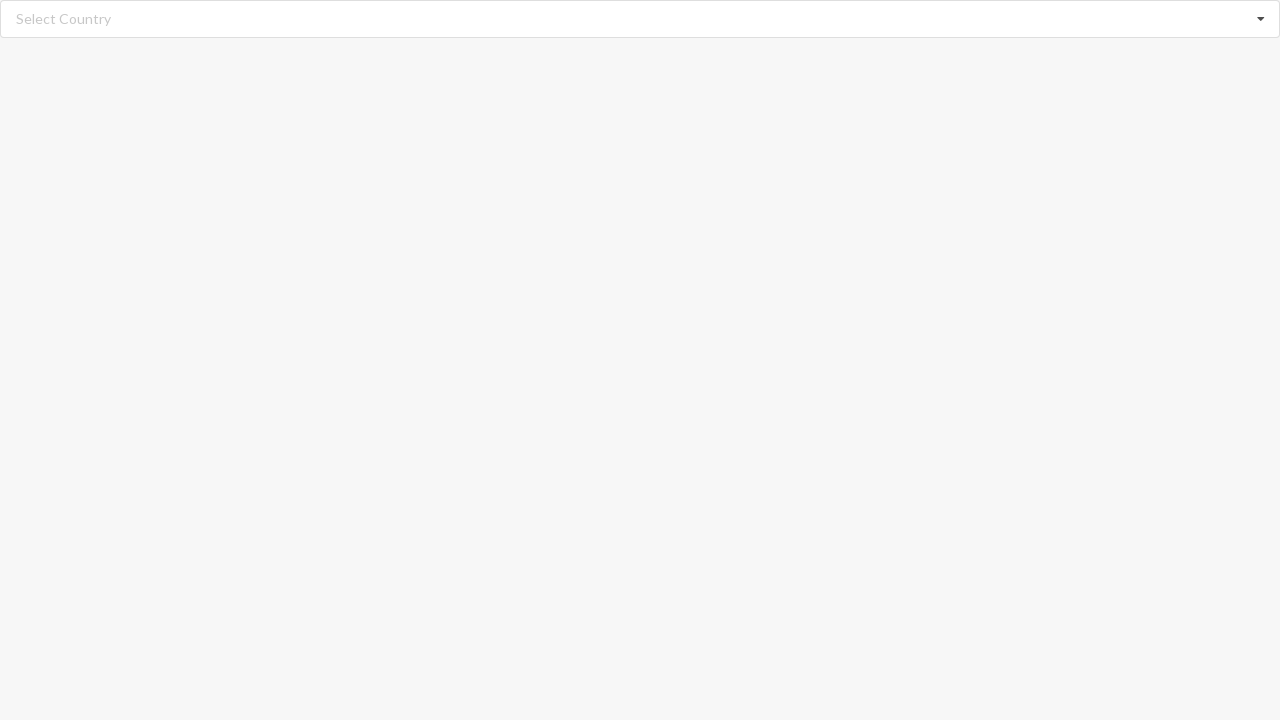

Cleared search input field on input.search
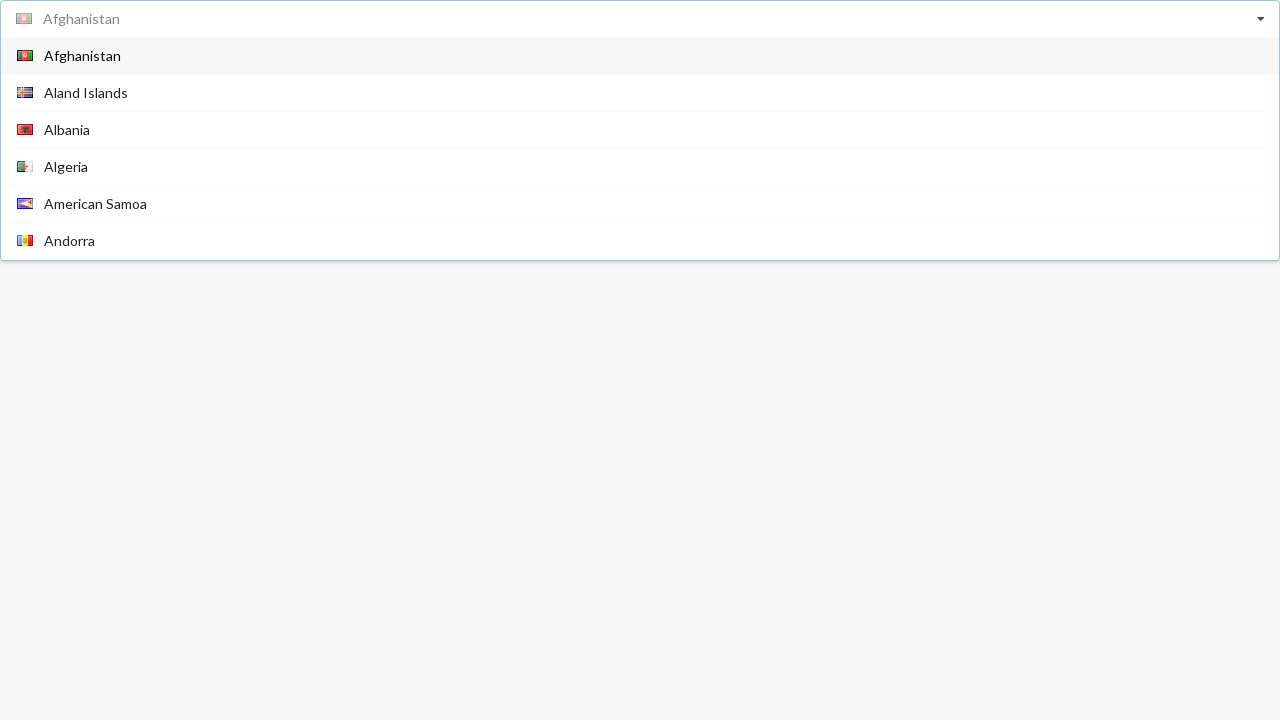

Typed 'Algeria' in search field to filter dropdown options on input.search
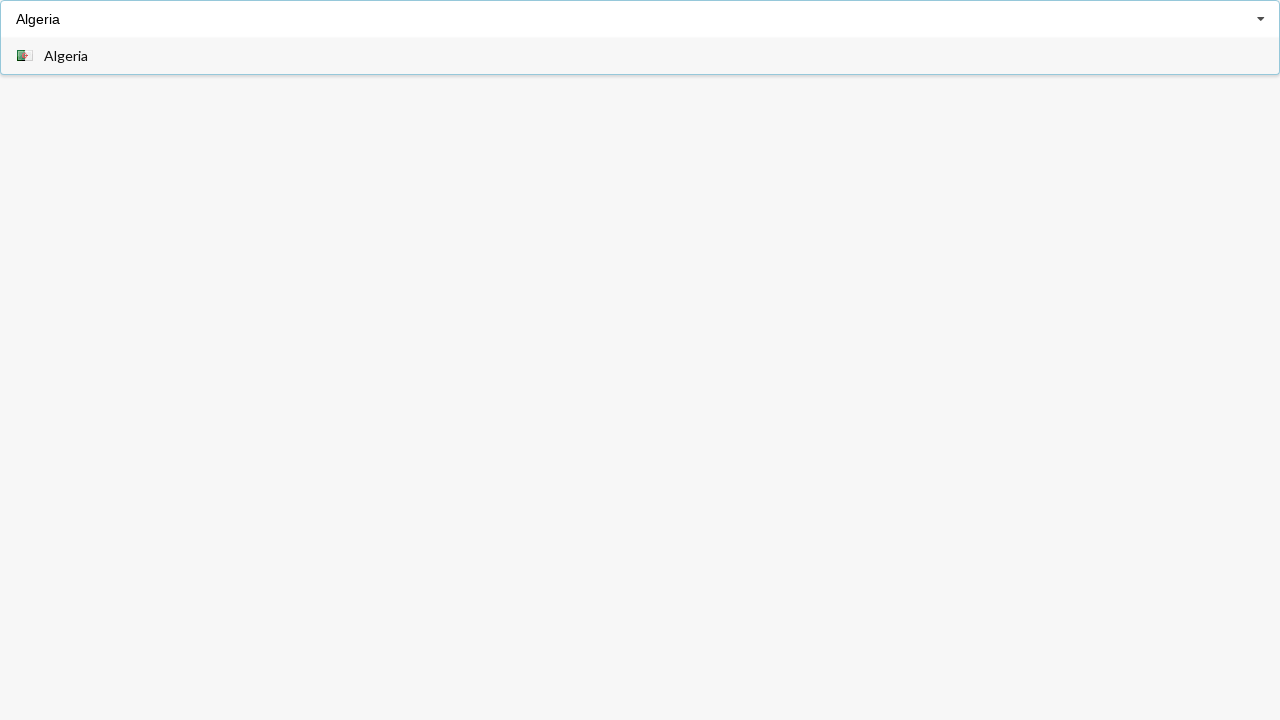

Waited 1000ms for dropdown to filter
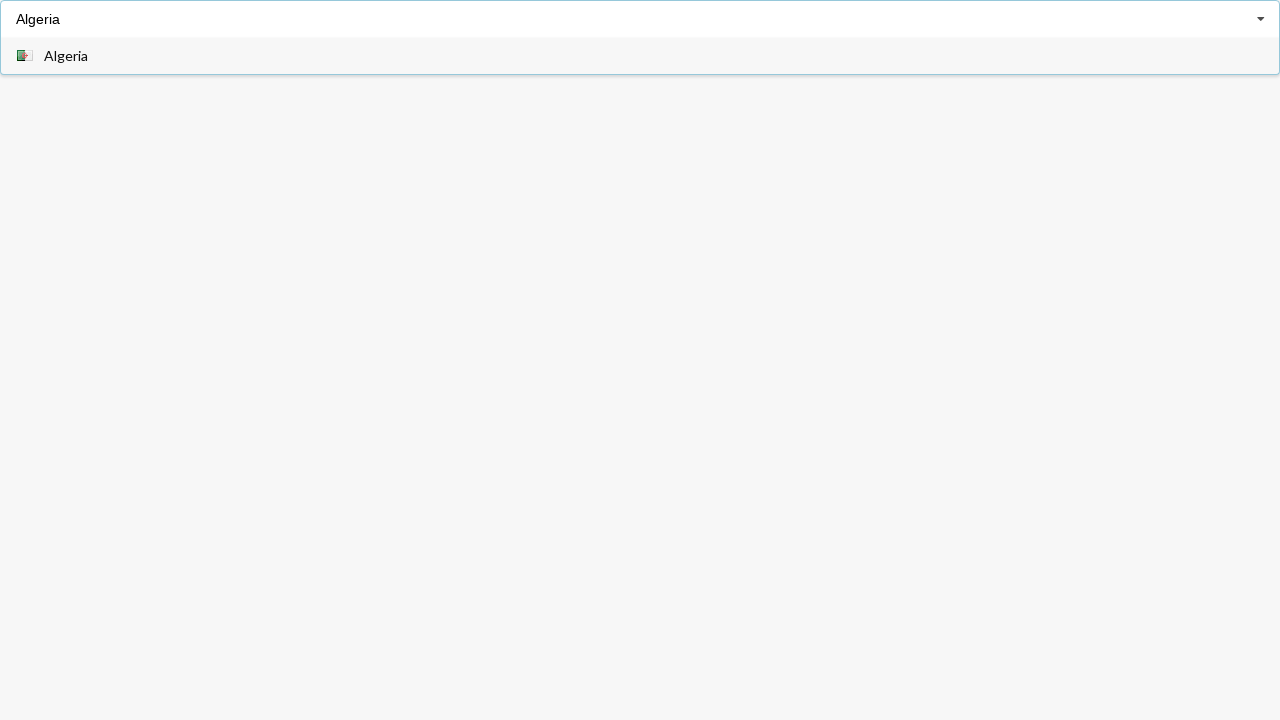

Dropdown menu appeared with filtered results
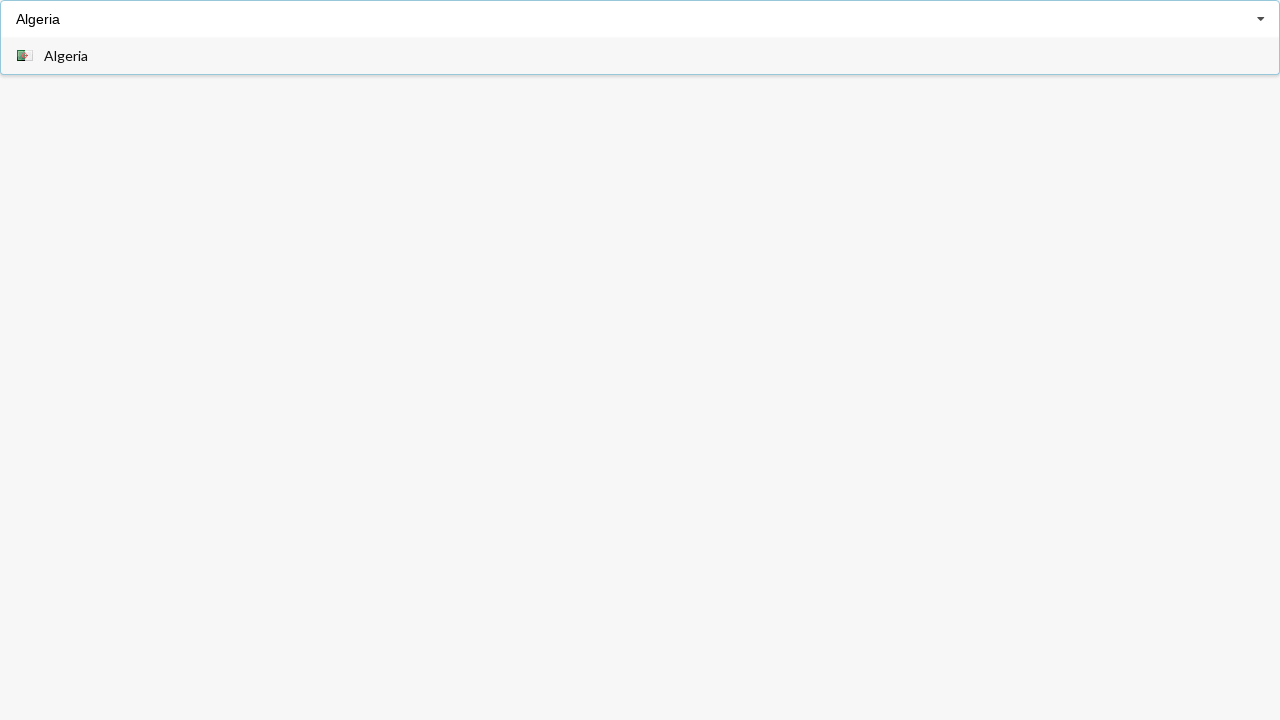

Selected 'Algeria' from dropdown menu at (66, 56) on div.menu span.text:has-text('Algeria')
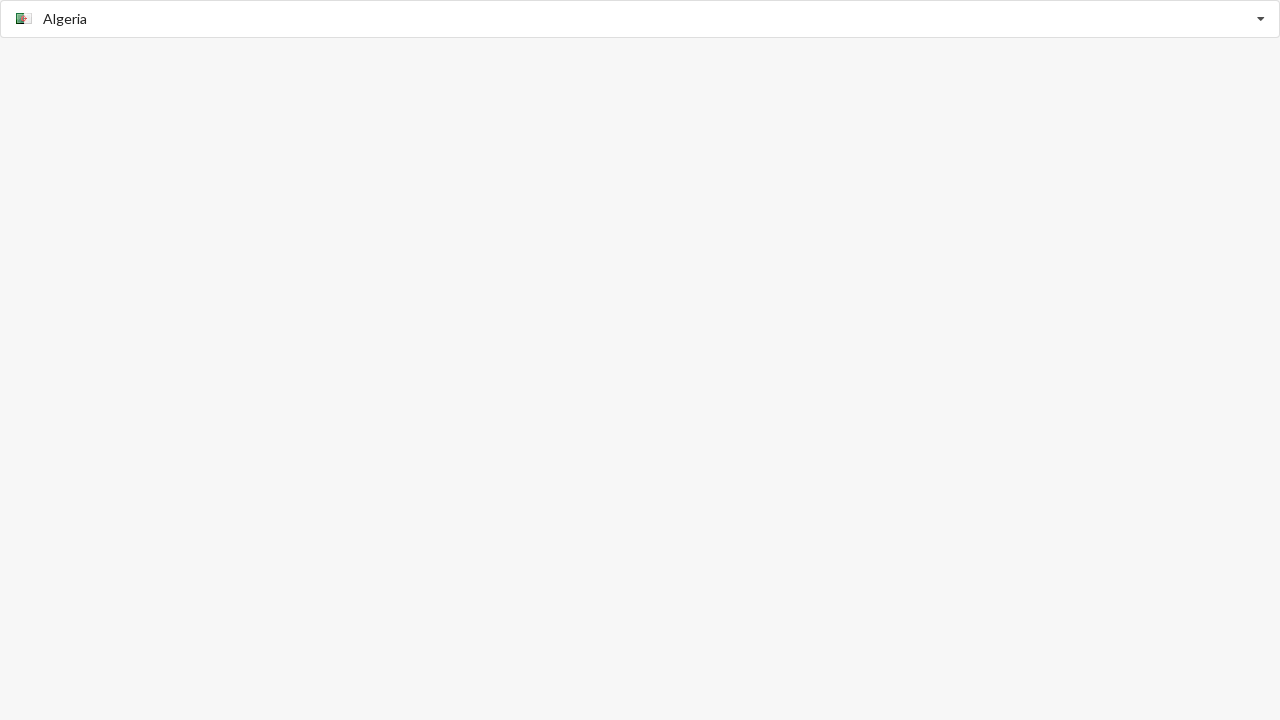

Waited 1000ms after selecting Algeria
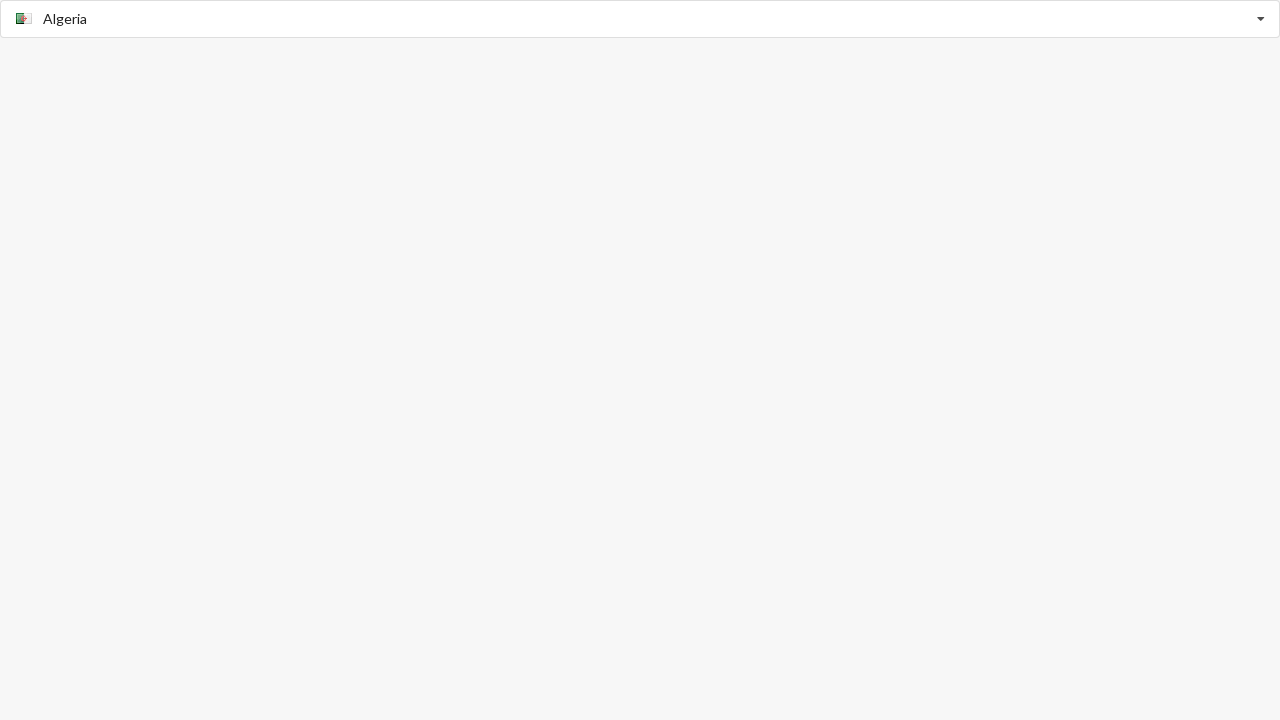

Cleared search input field on input.search
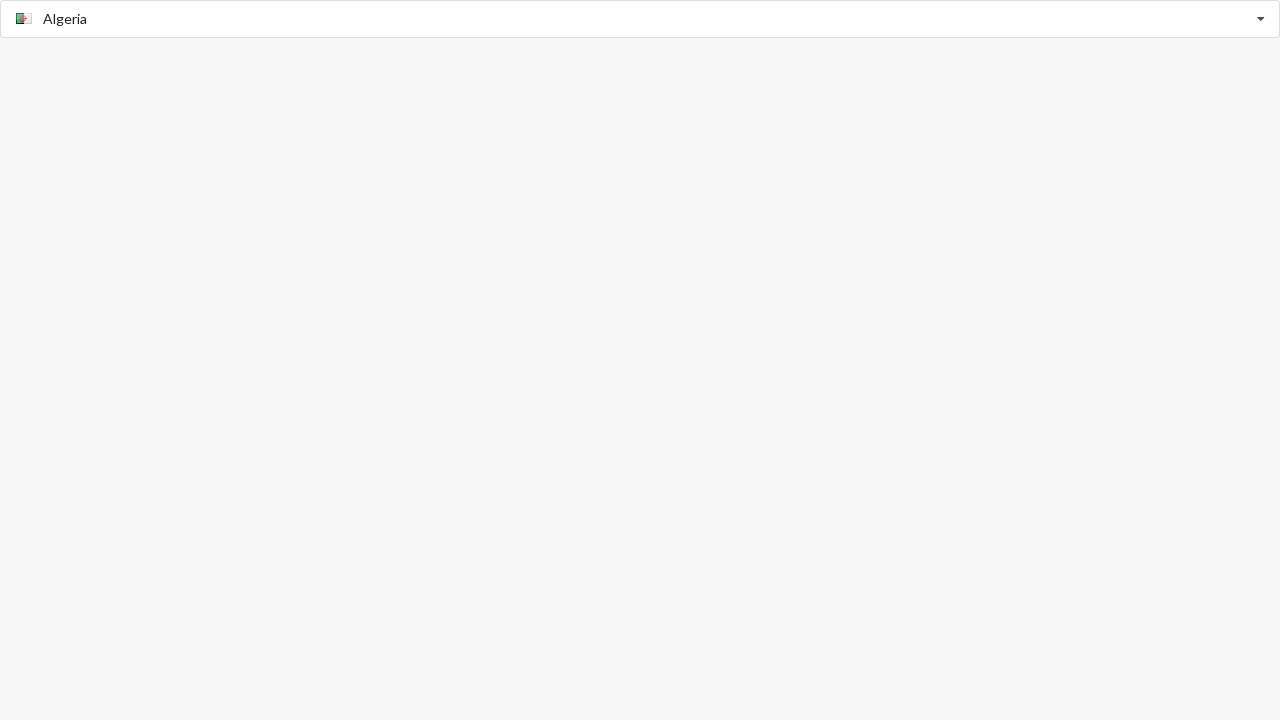

Typed 'Bahrain' in search field to filter dropdown options on input.search
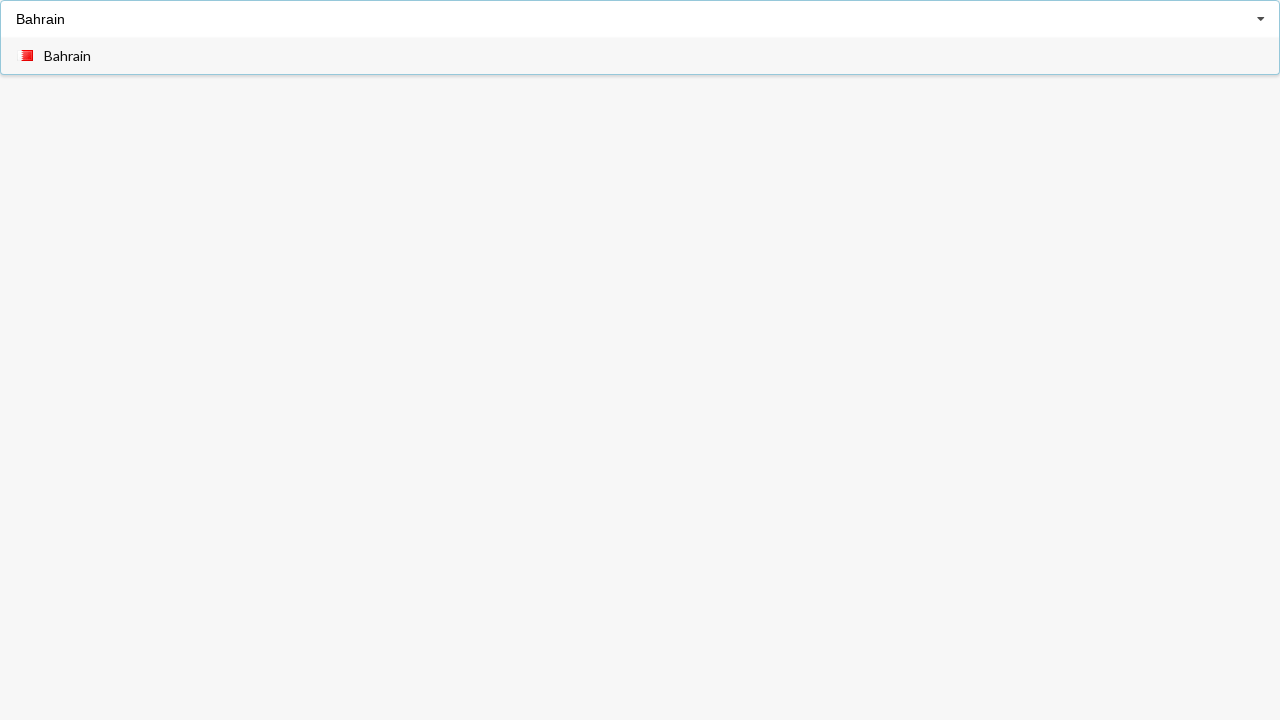

Waited 1000ms for dropdown to filter
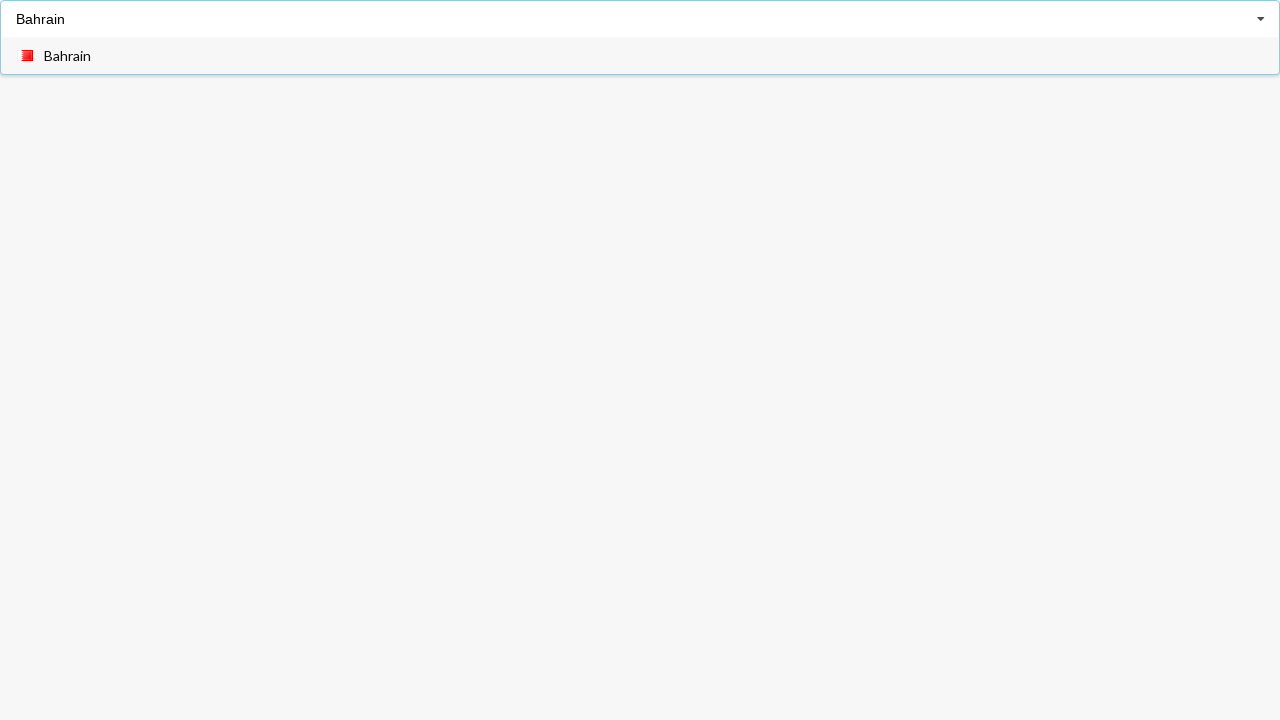

Dropdown menu appeared with filtered results
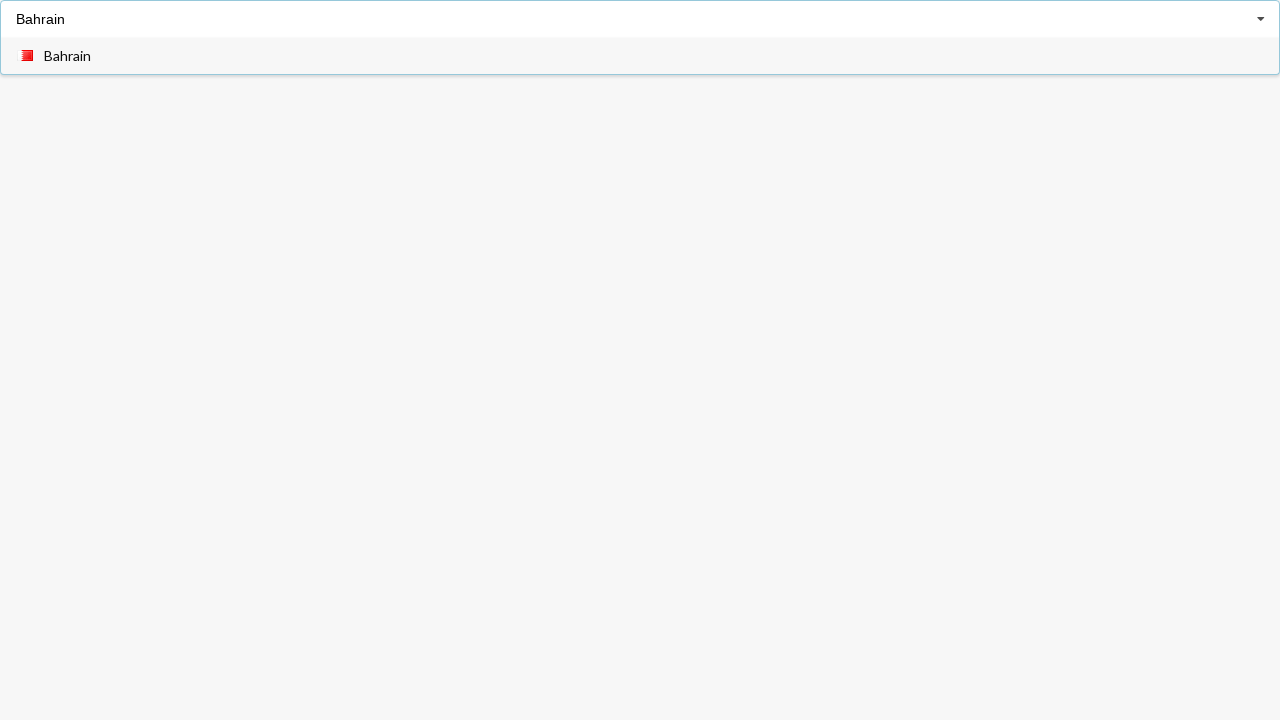

Selected 'Bahrain' from dropdown menu at (68, 56) on div.menu span.text:has-text('Bahrain')
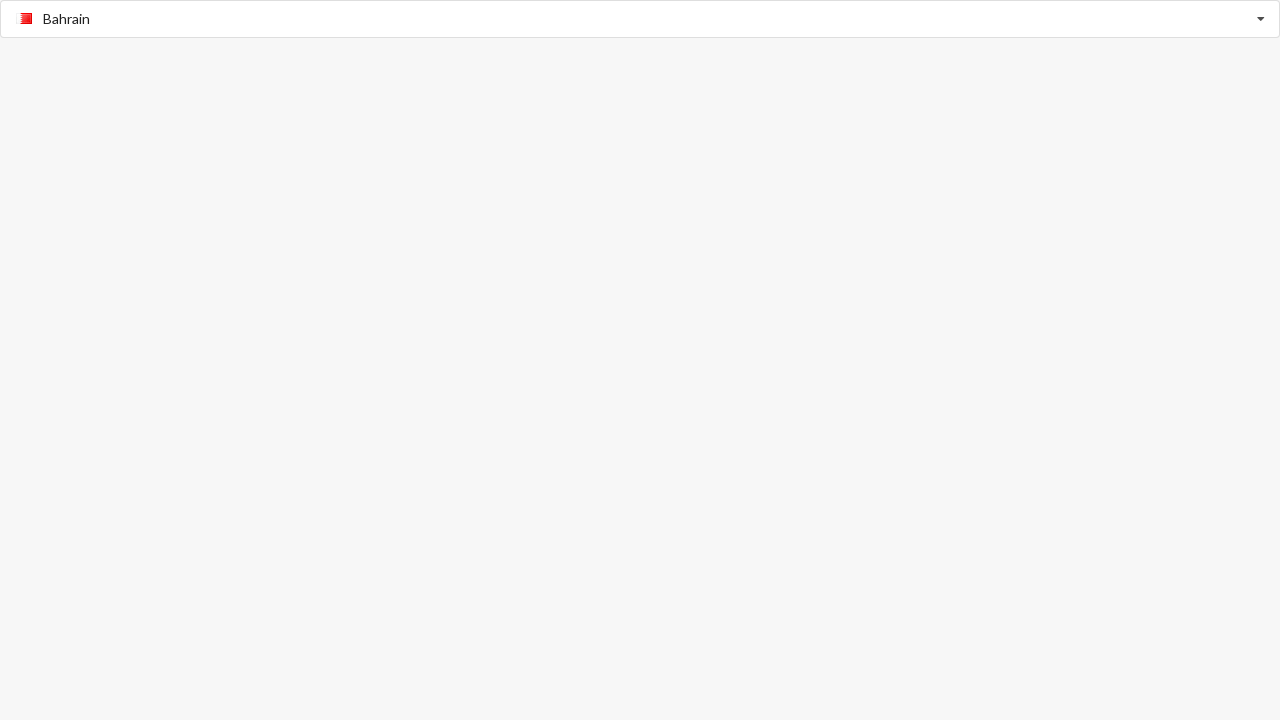

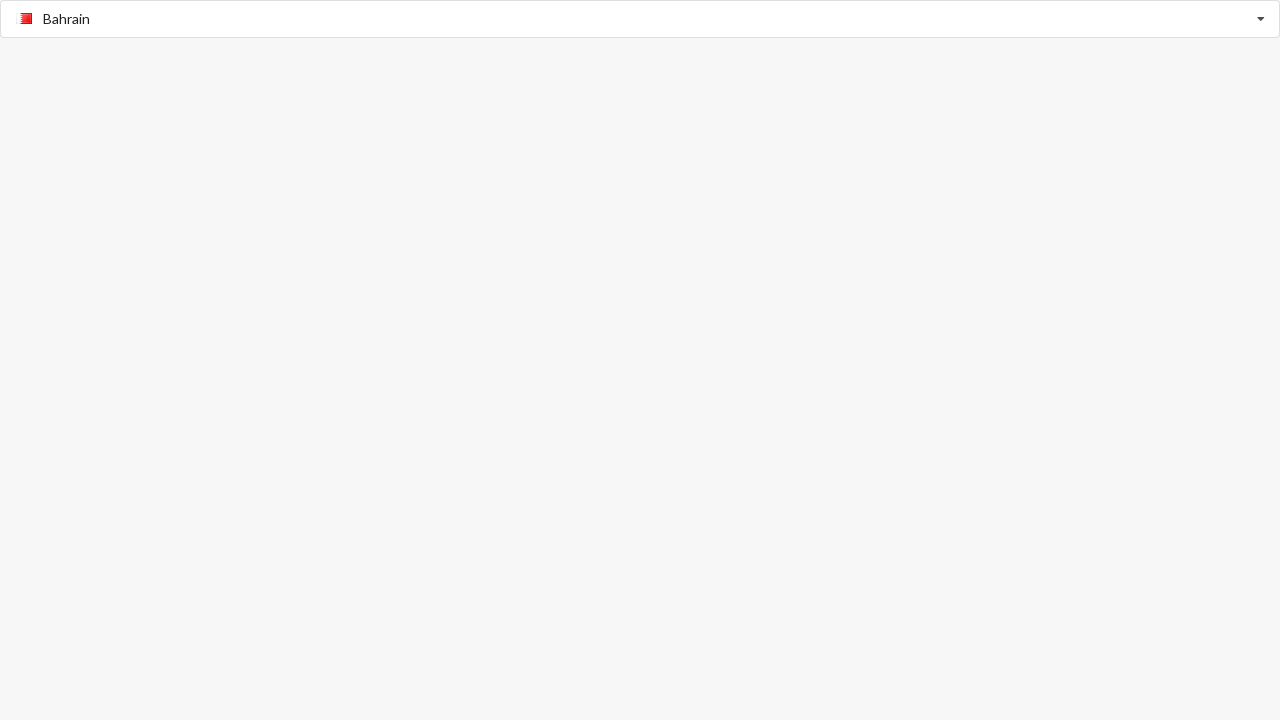